Tests dropdown selection functionality by selecting different options and verifying the selected values

Starting URL: https://the-internet.herokuapp.com/

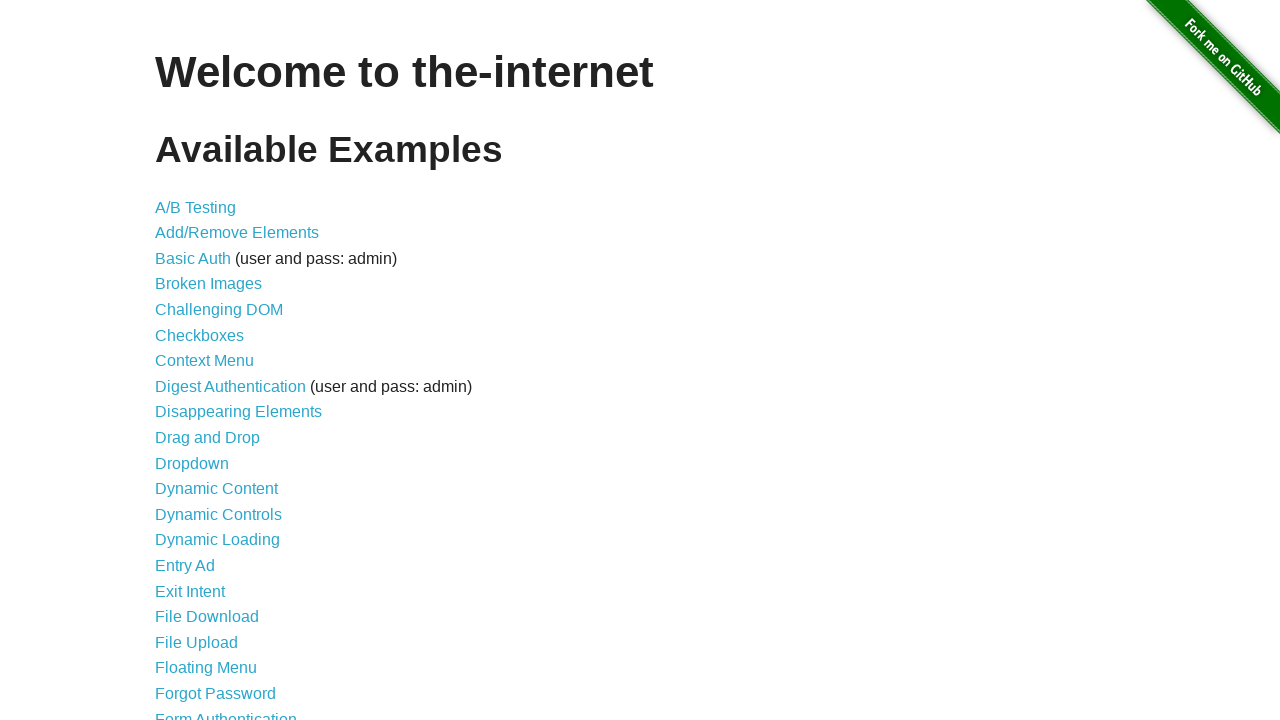

Clicked on Dropdown link to navigate to dropdown page at (192, 463) on text=Dropdown
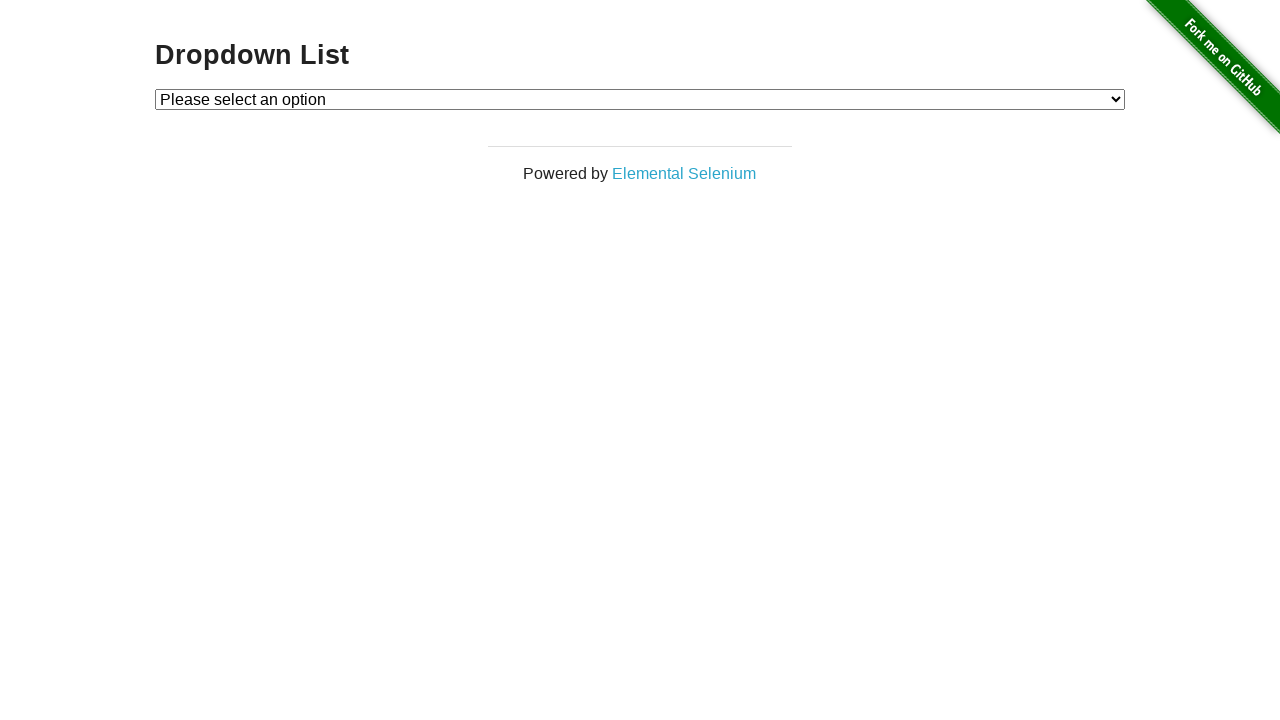

Selected option 1 from dropdown on #dropdown
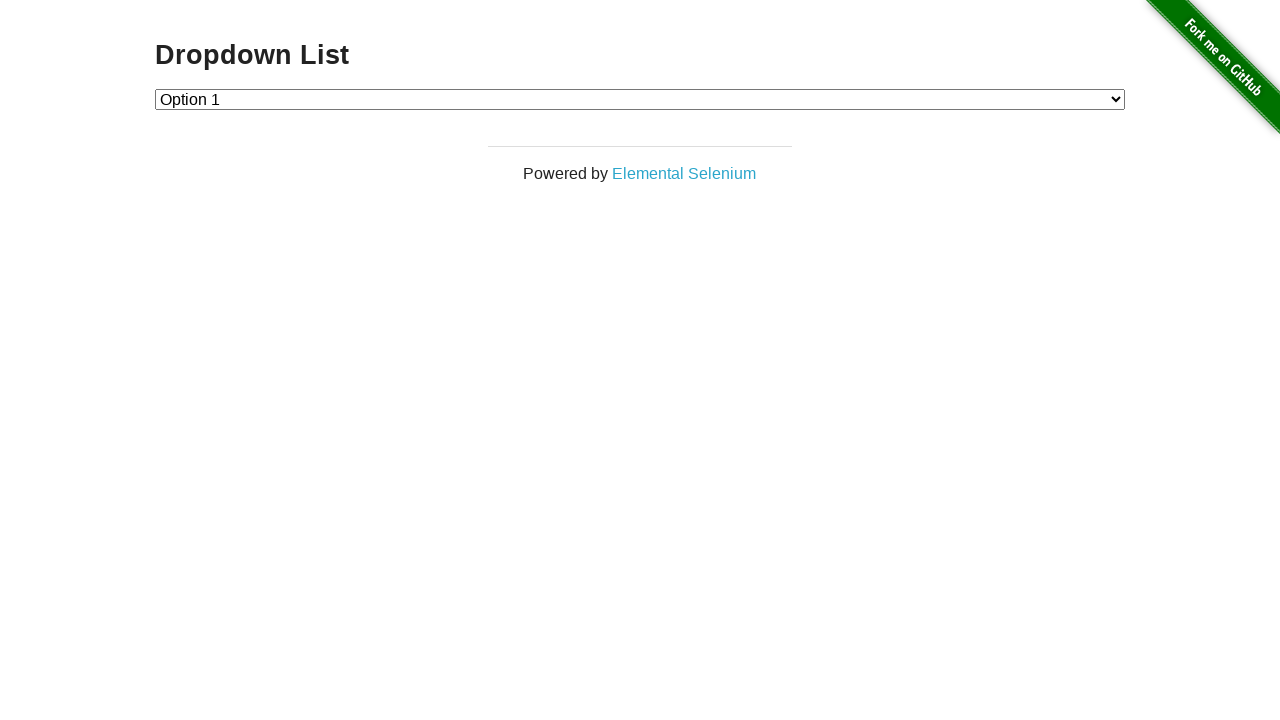

Verified option 1 is selected in dropdown
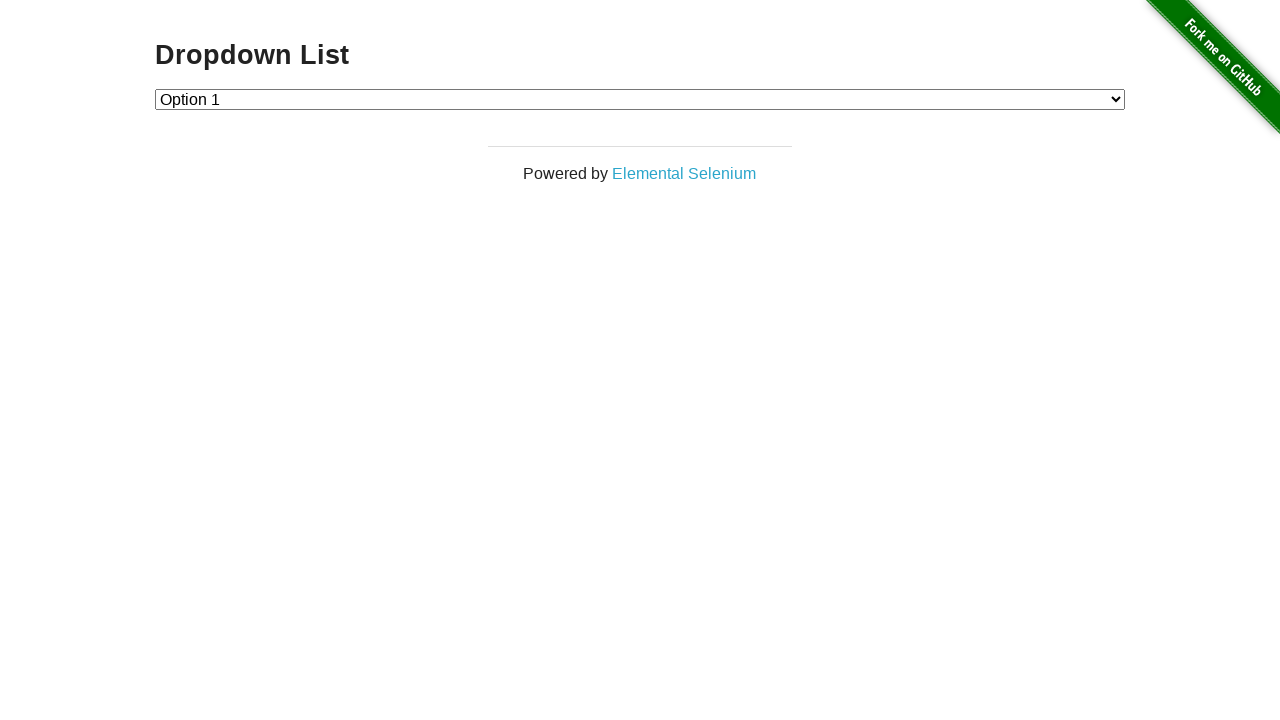

Selected option 2 from dropdown on #dropdown
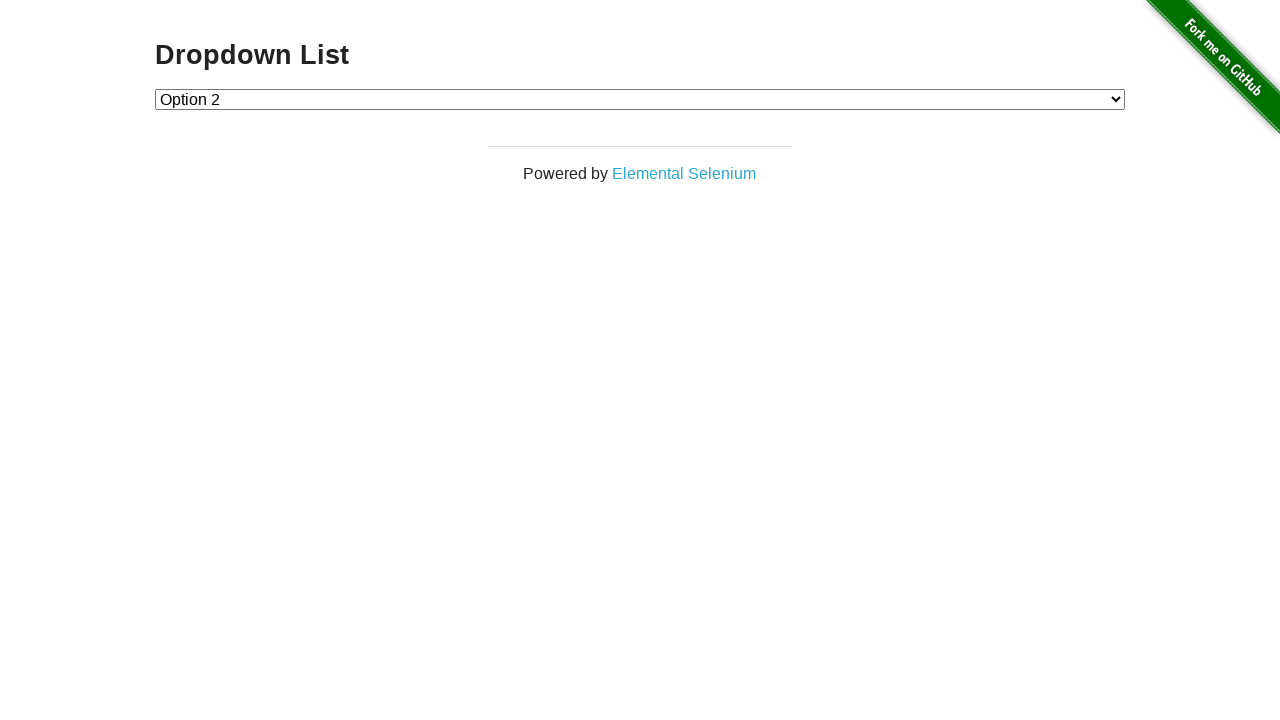

Verified option 2 is selected in dropdown
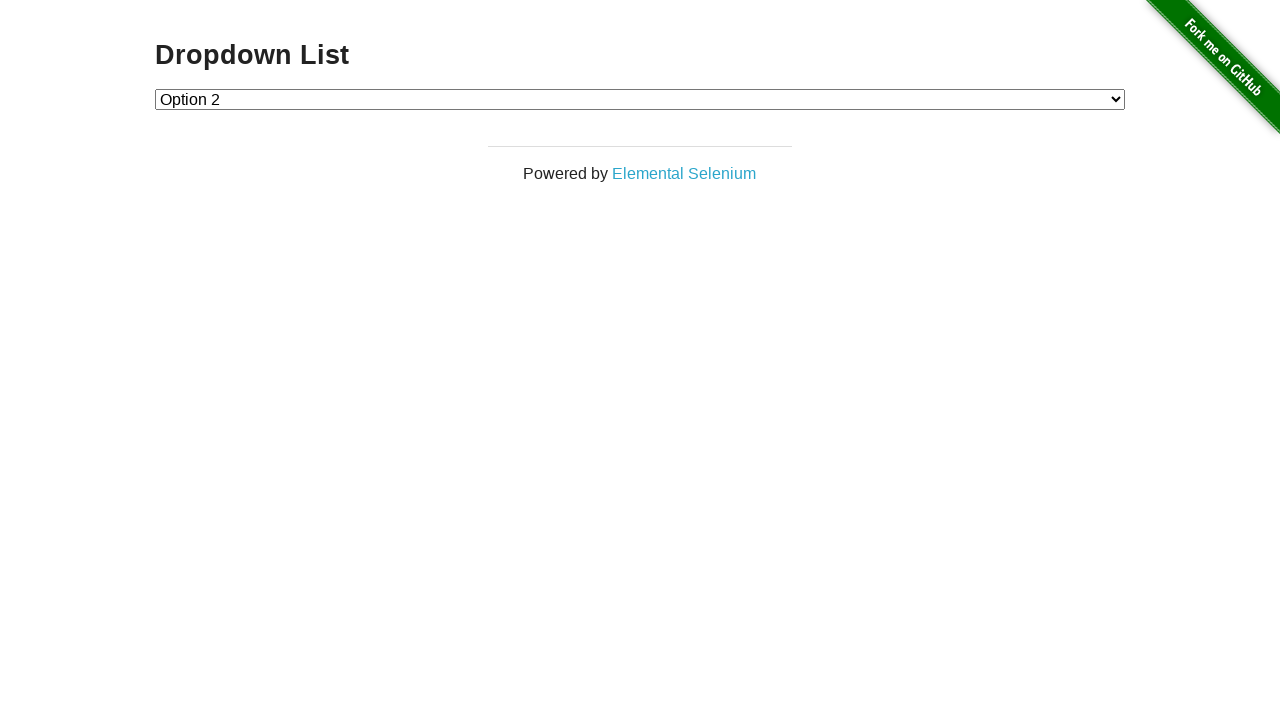

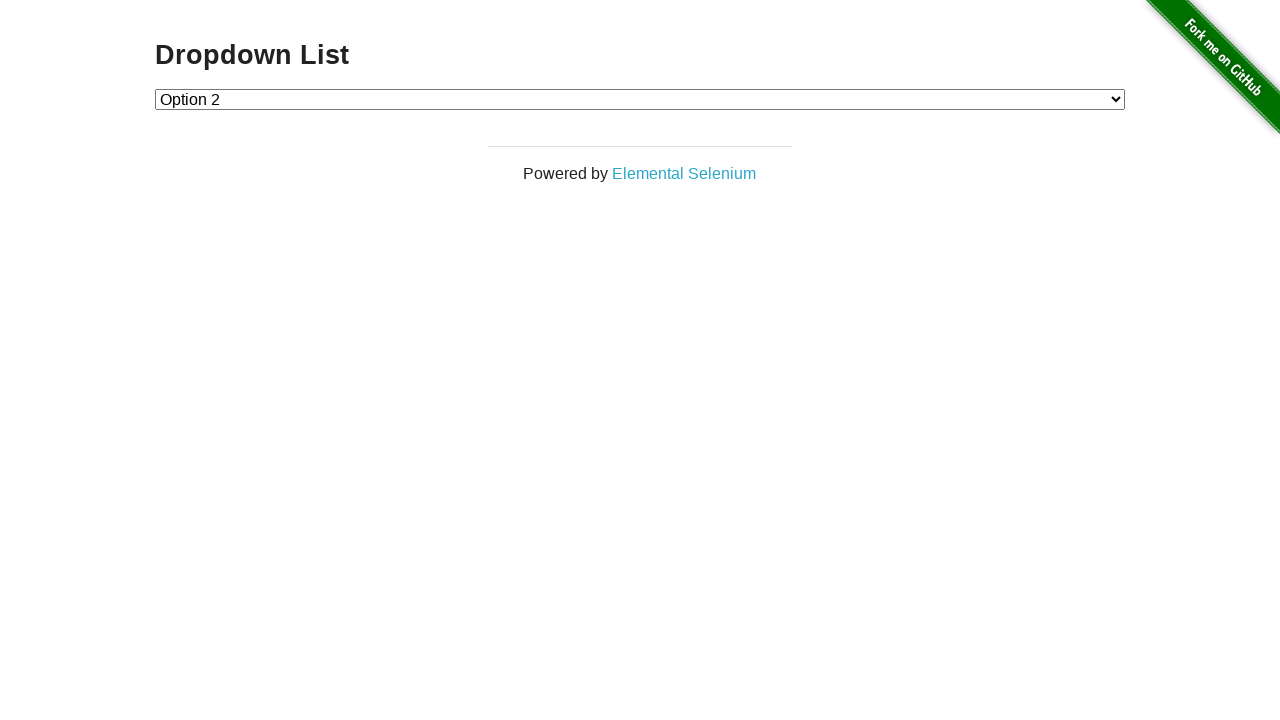